Navigates to checkbox page, interacts with checkboxes and expandable tree elements to reveal sub-levels

Starting URL: https://www.tutorialspoint.com/selenium/practice/dynamic-prop.php

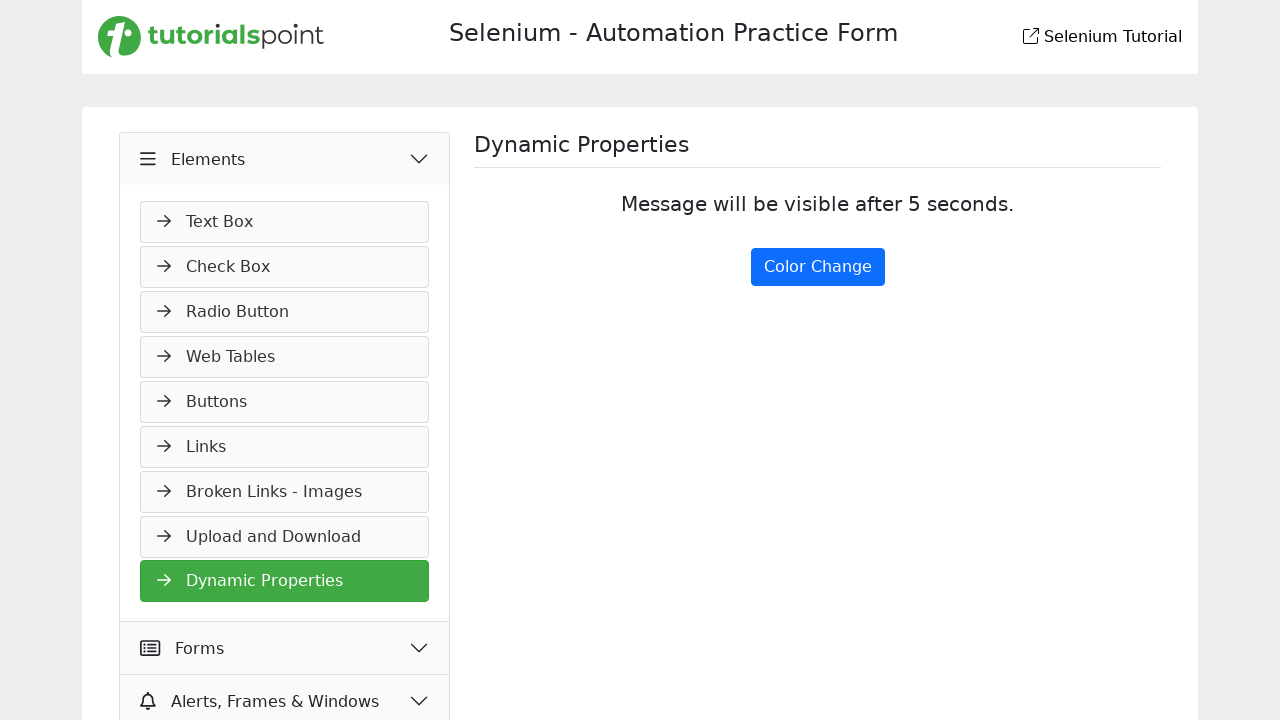

Clicked first accordion item to expand menu at (285, 377) on xpath=//*[@class='accordion-item'][1]
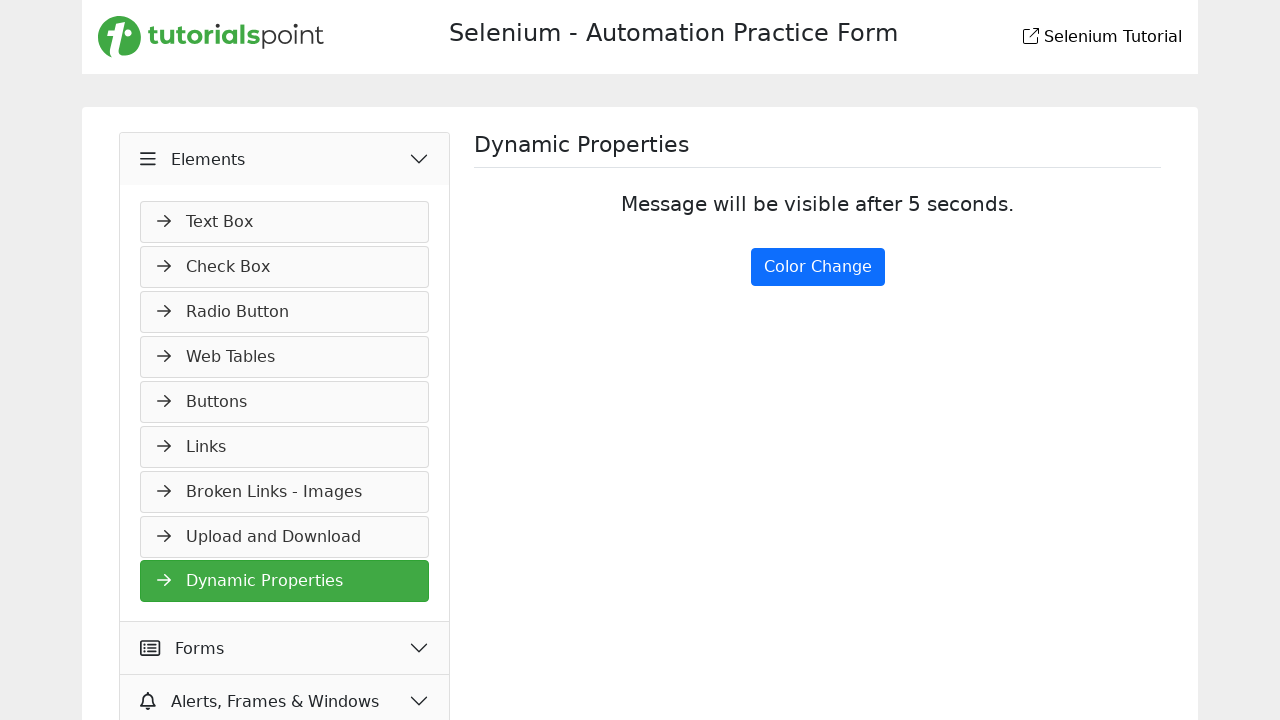

Check-box link became visible
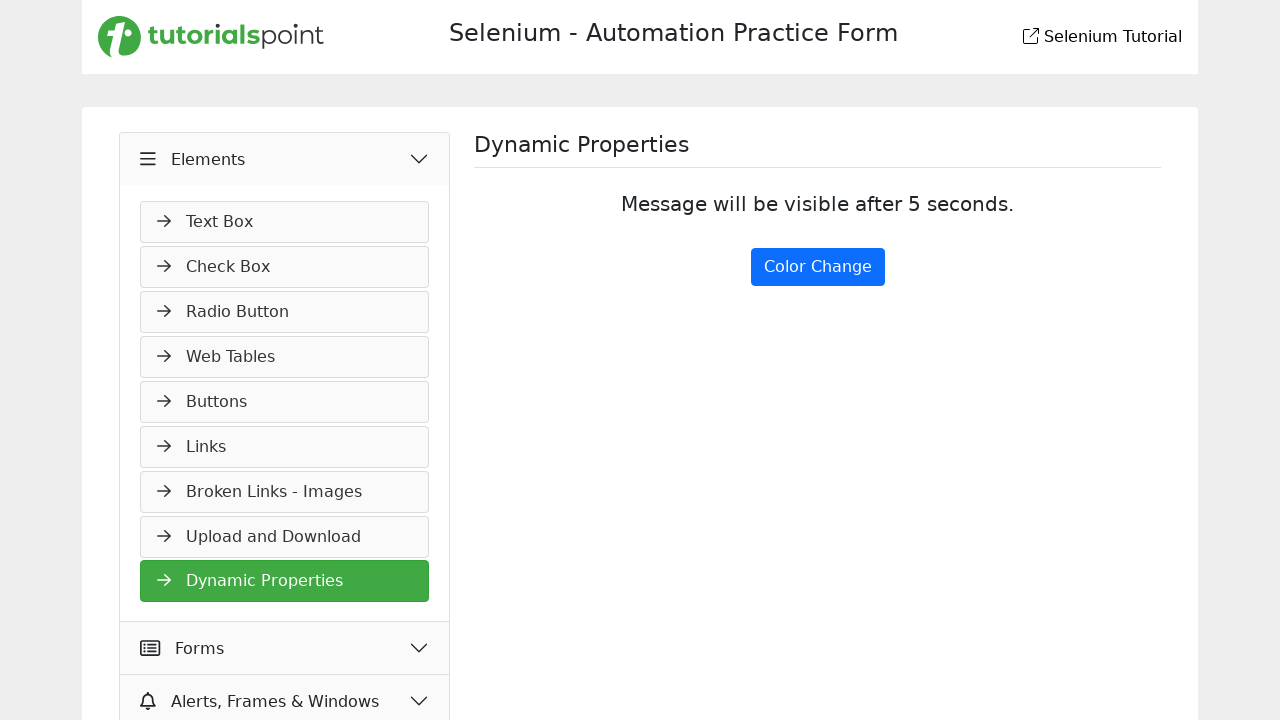

Clicked check-box link to navigate to checkbox page at (285, 267) on xpath=//a[@href='check-box.php']
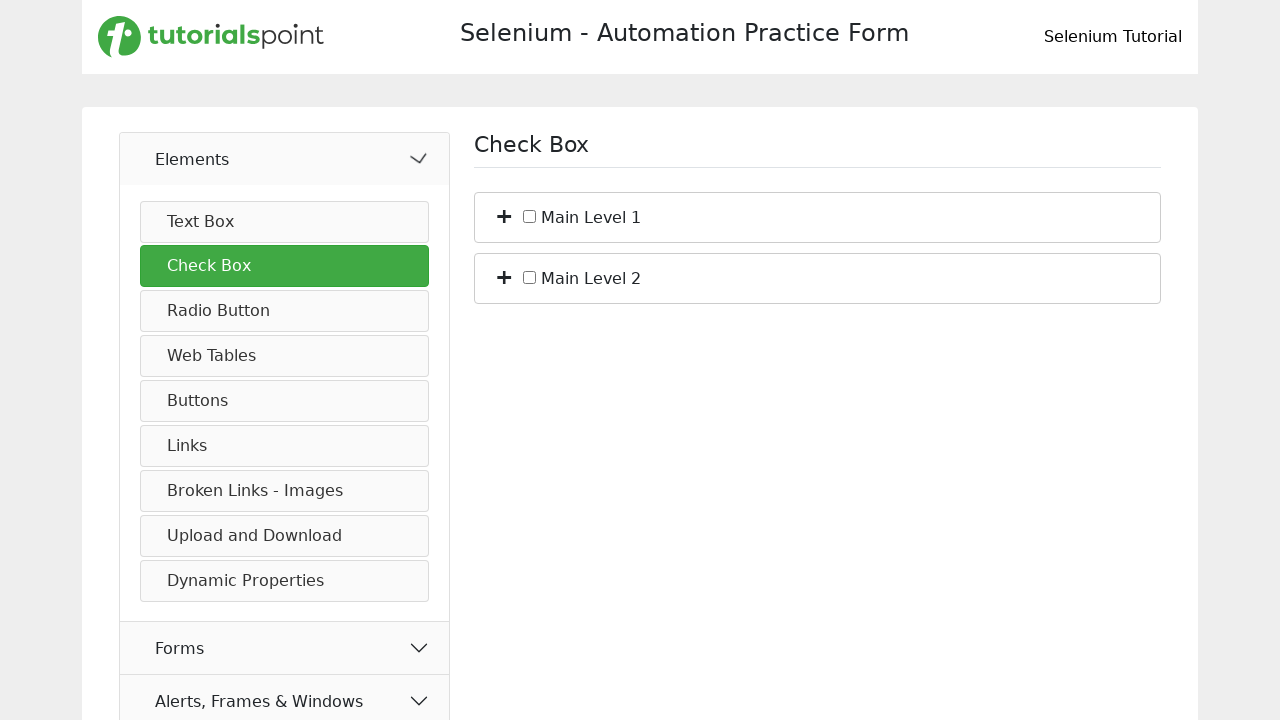

Clicked first checkbox (c_bs_1) at (530, 216) on xpath=//input[@id='c_bs_1']
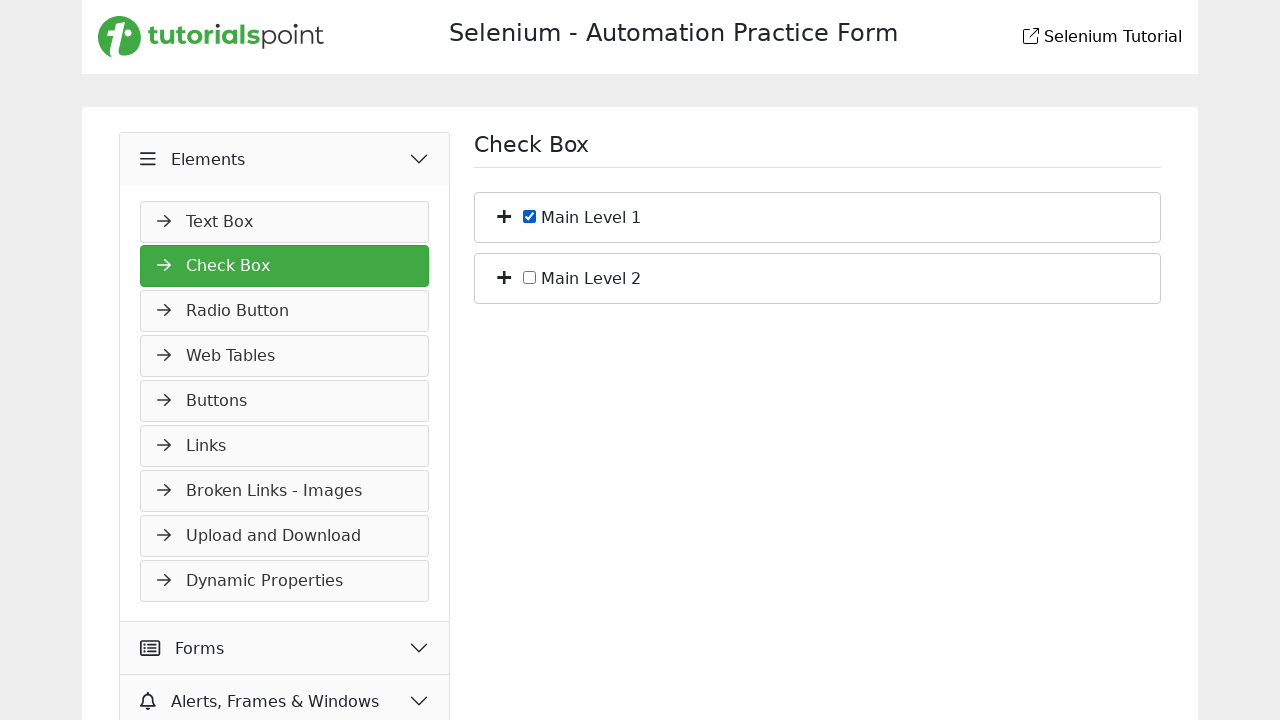

Clicked second checkbox (c_bs_2) at (530, 277) on xpath=//input[@id='c_bs_2']
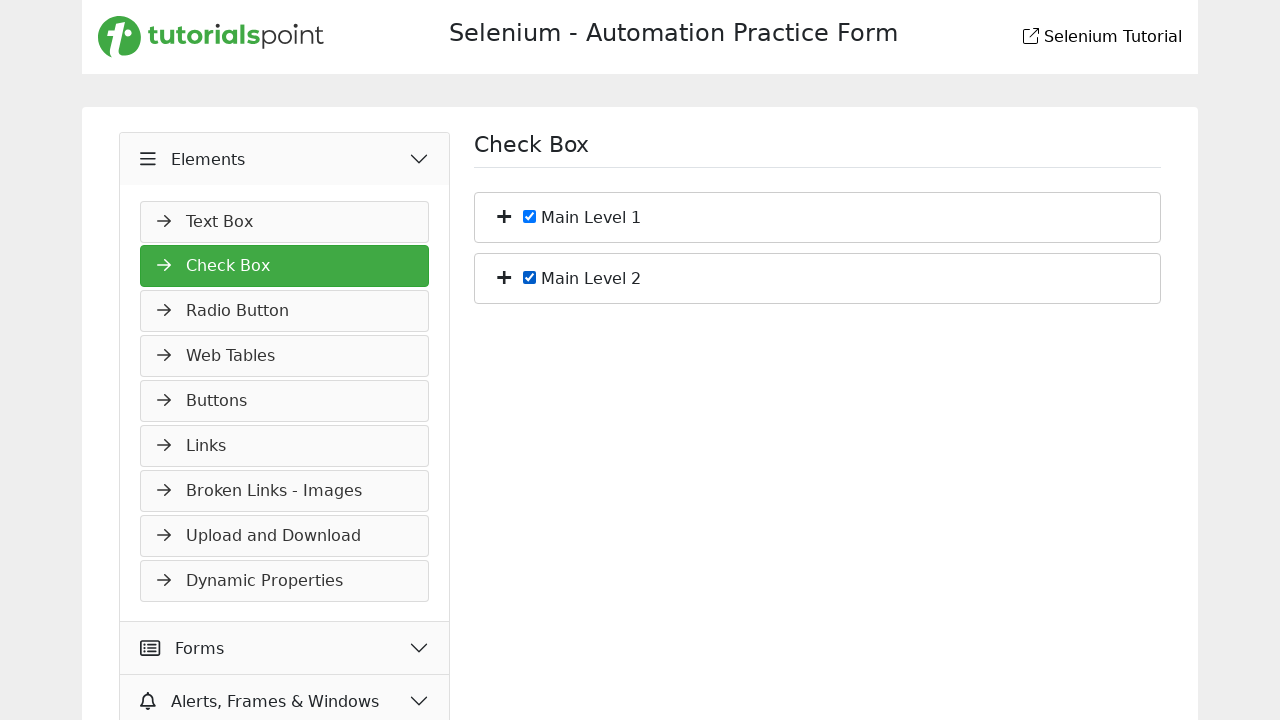

Expanded first tree node (bs_1) to reveal sub-levels at (504, 215) on xpath=//li[@id='bs_1']/span[@class='plus']
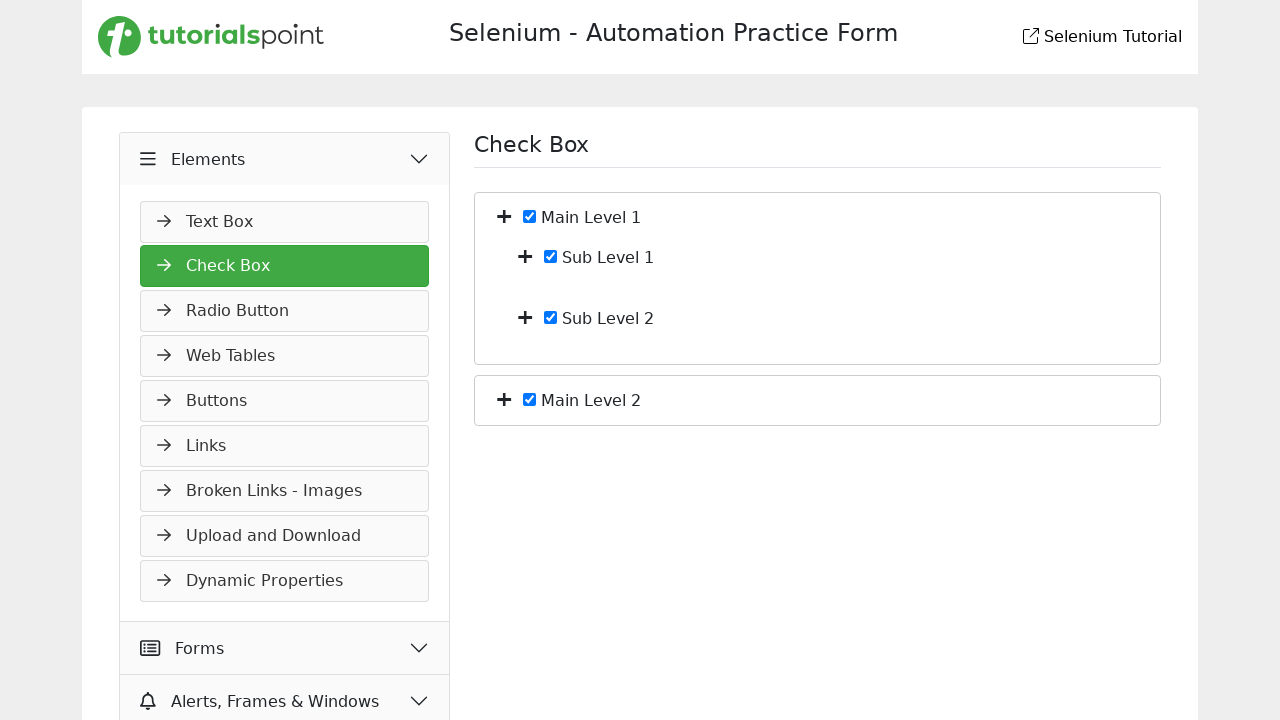

Expanded second tree node (bs_2) to reveal sub-levels at (504, 398) on xpath=//li[@id='bs_2']/span[@class='plus']
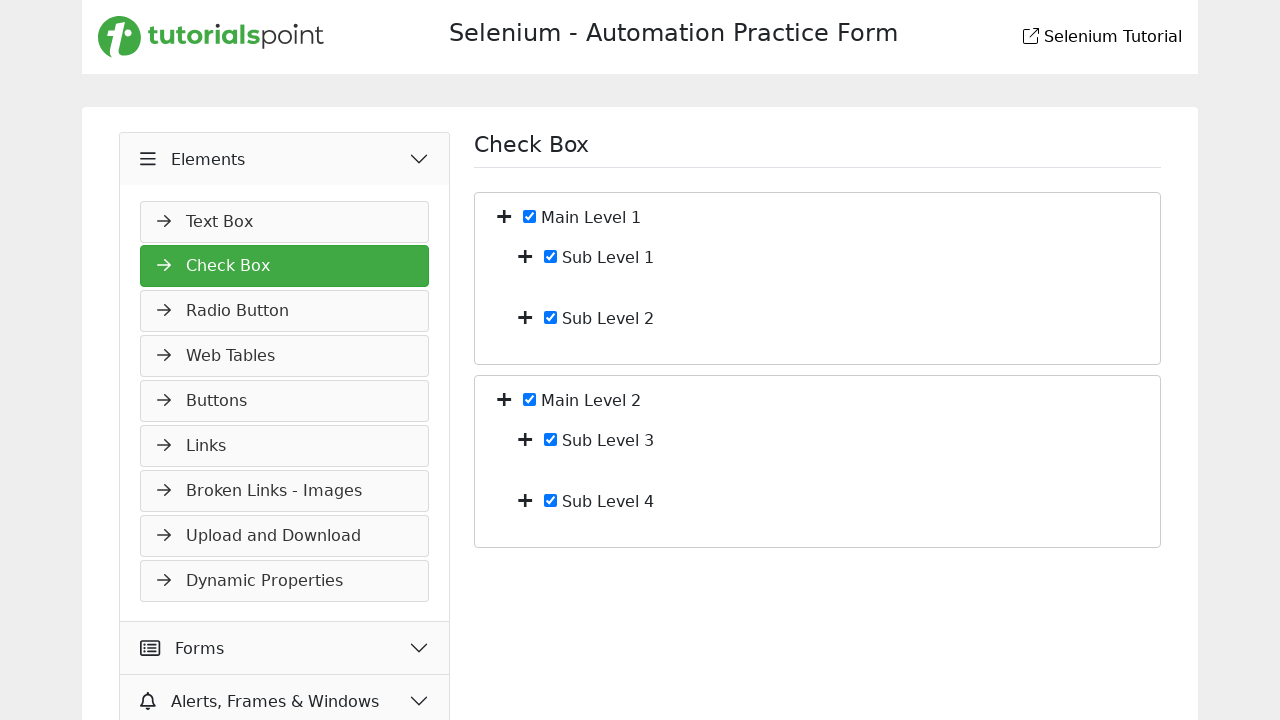

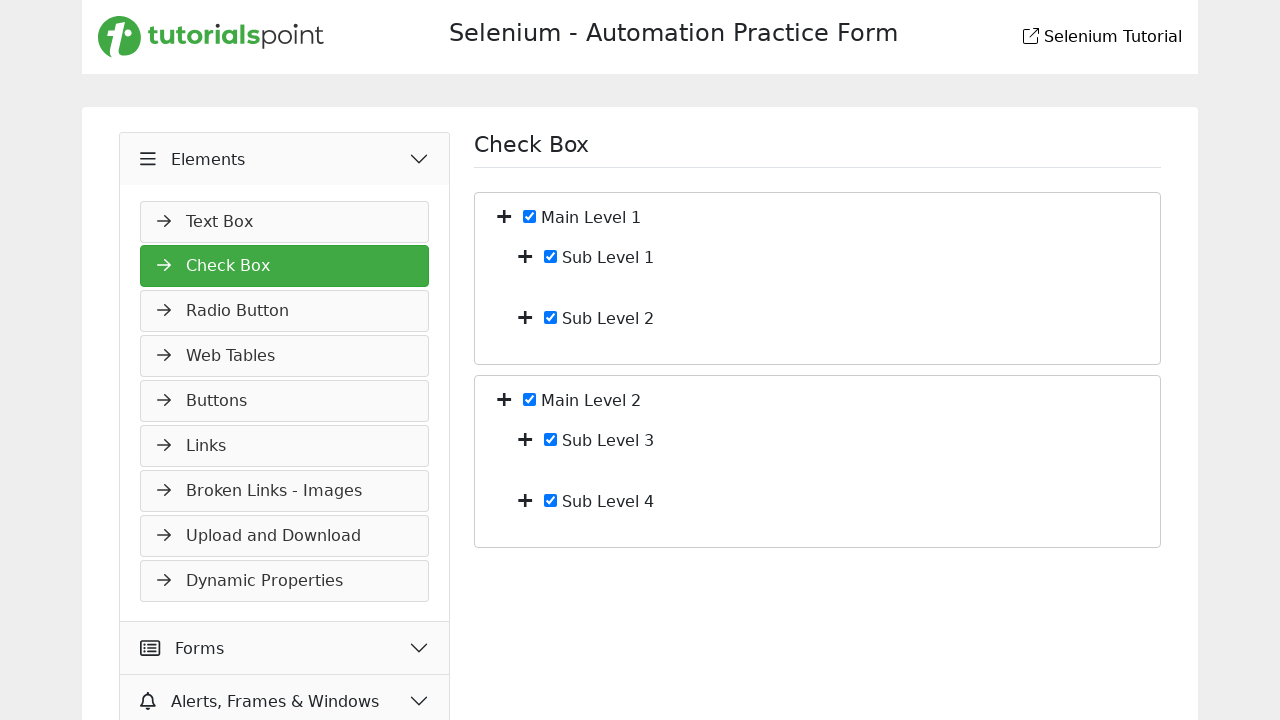